Selects the first option in a dropdown menu using index selection

Starting URL: https://the-internet.herokuapp.com/dropdown

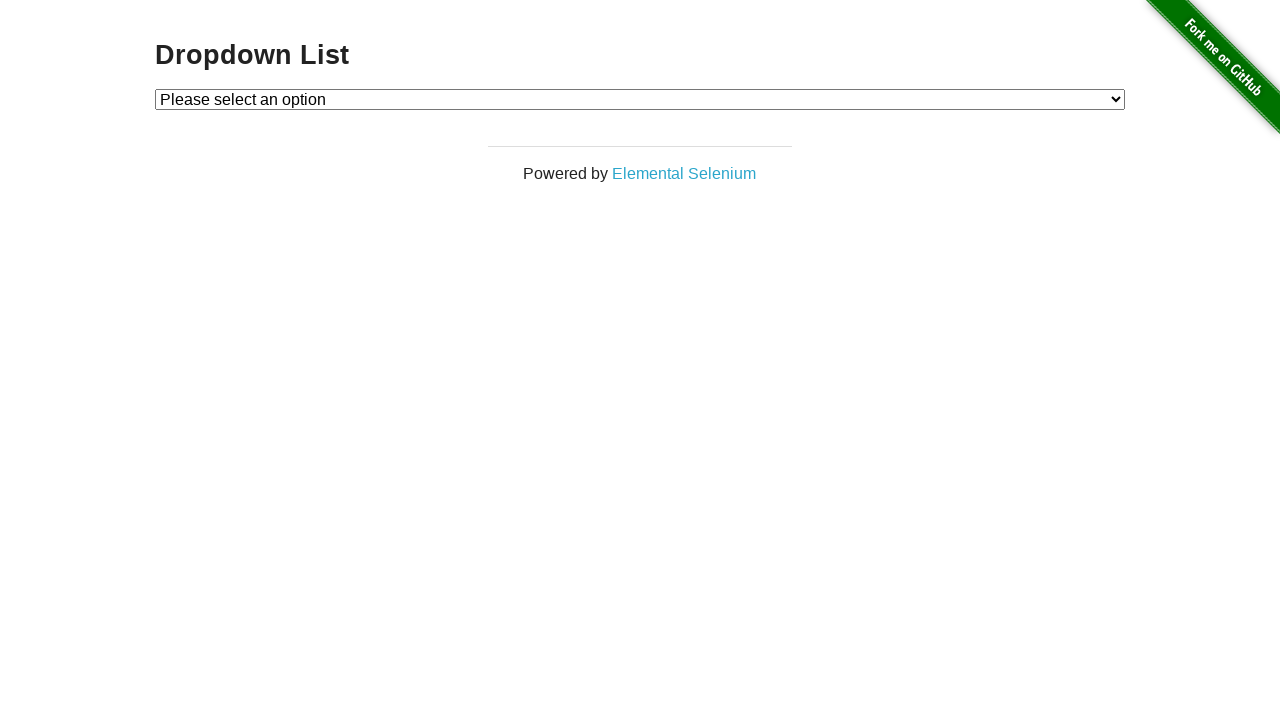

Navigated to dropdown menu page
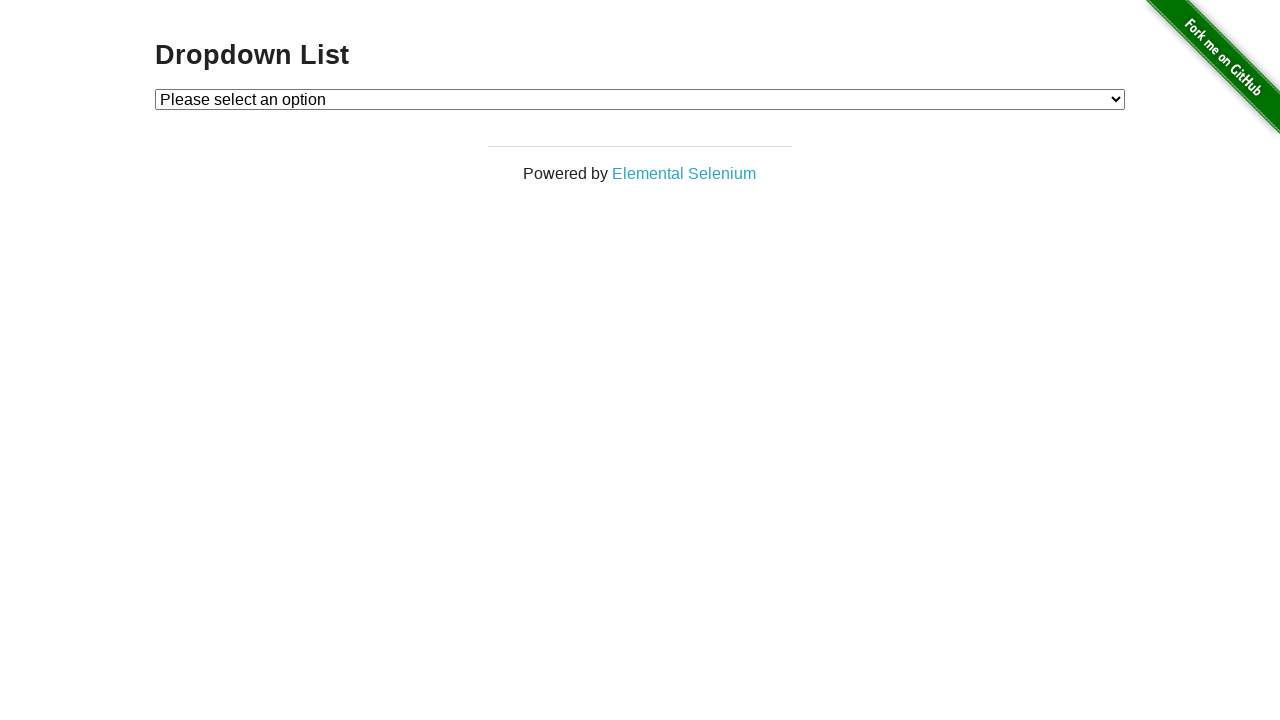

Located dropdown element
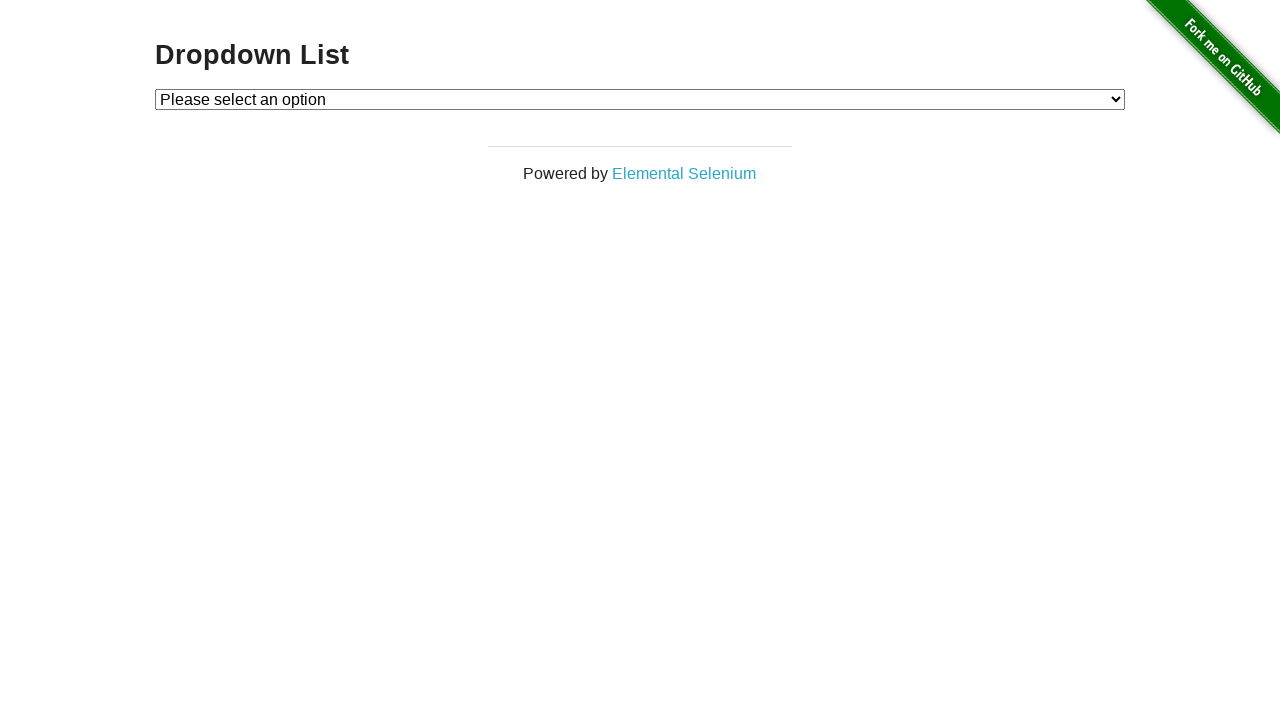

Selected first option in dropdown menu using index 1 on #dropdown
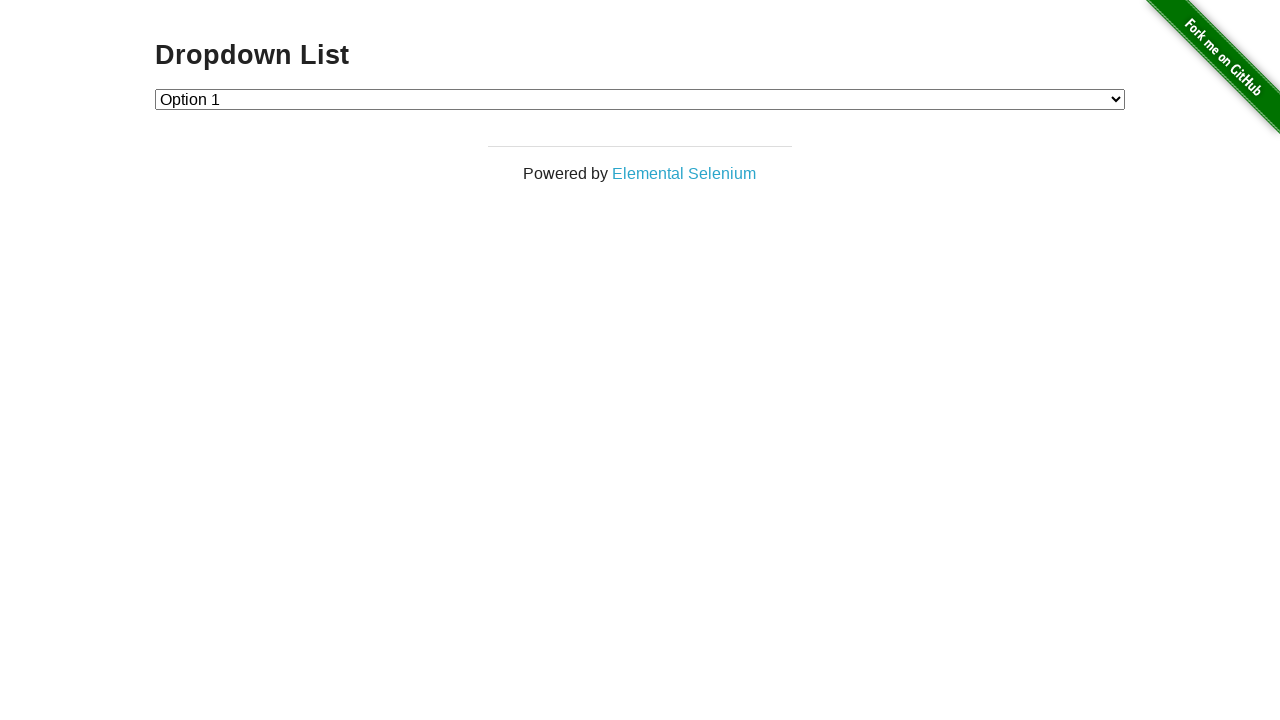

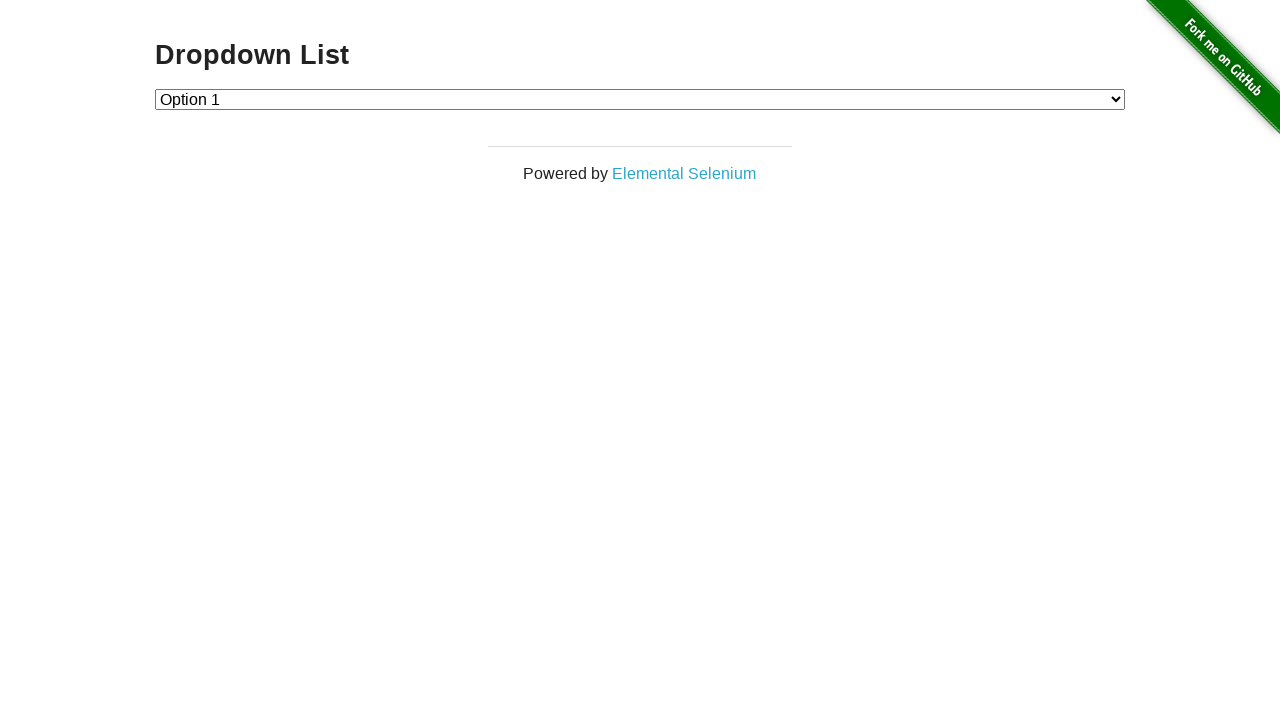